Tests JavaScript confirm dialog by triggering it and dismissing it, then verifying the result text

Starting URL: https://automationfc.github.io/basic-form/index.html

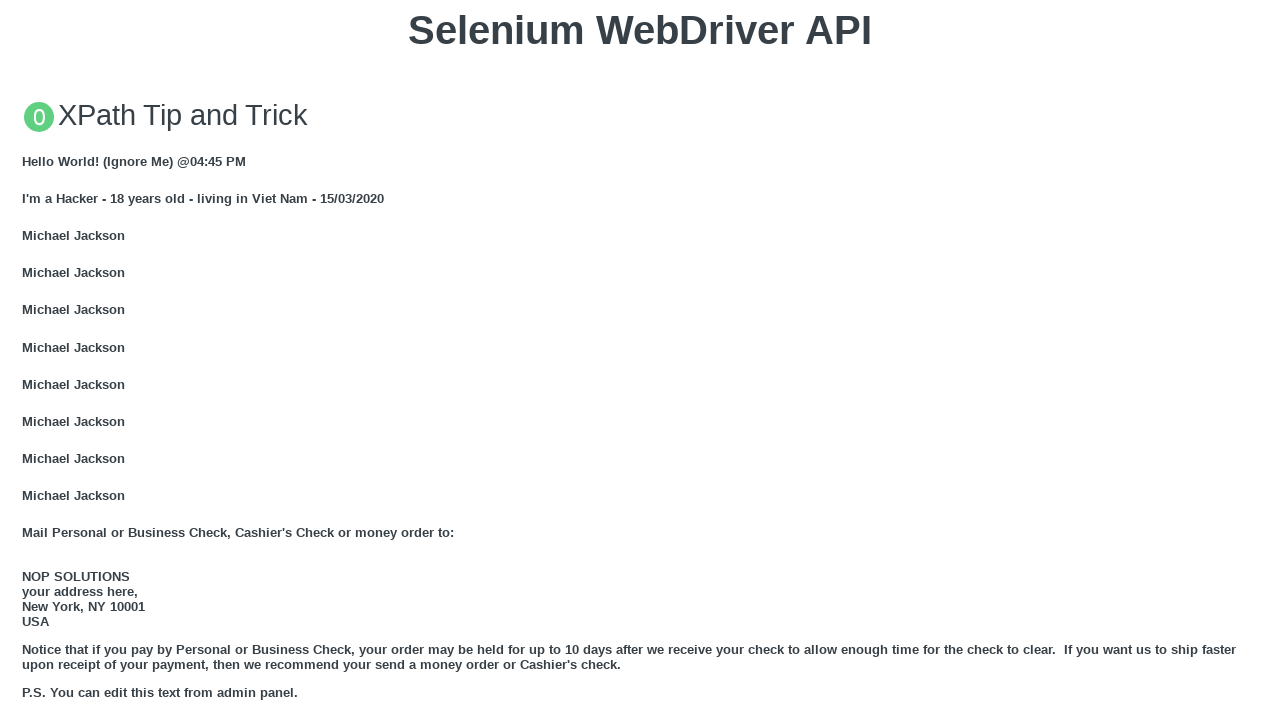

Set up dialog handler to dismiss confirm dialogs
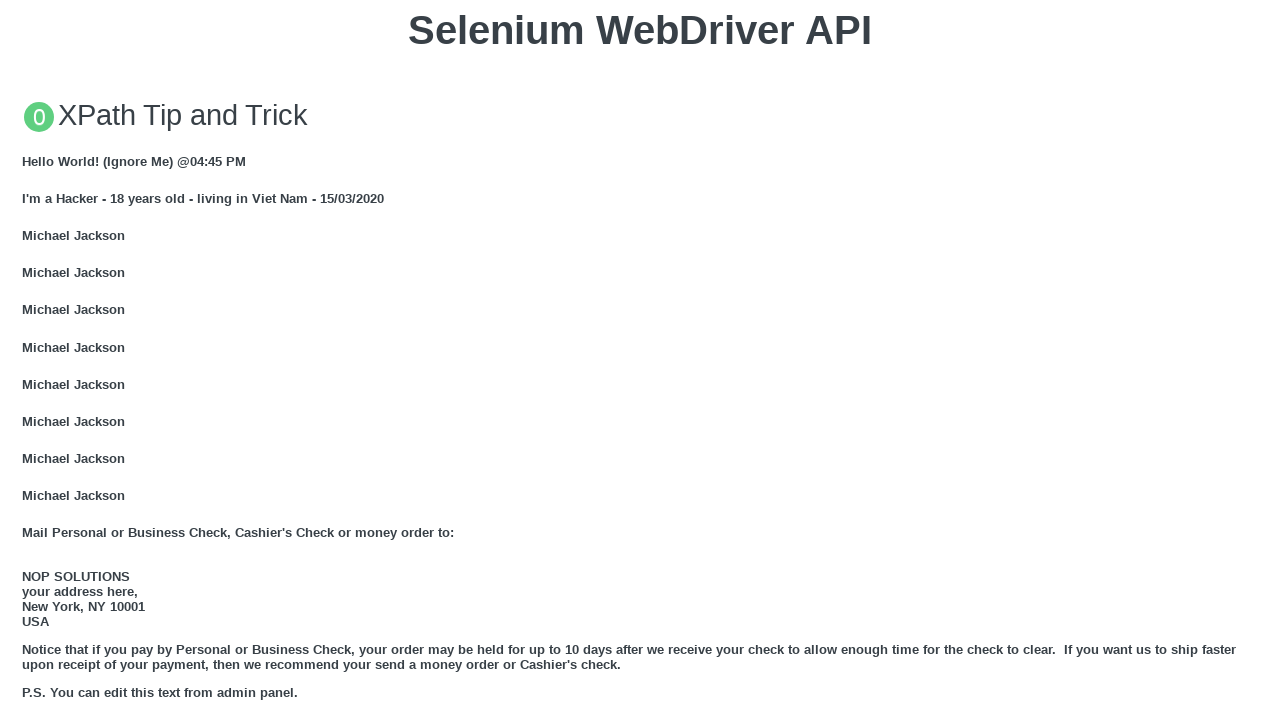

Clicked button to trigger JavaScript confirm dialog at (640, 360) on button[onclick='jsConfirm()']
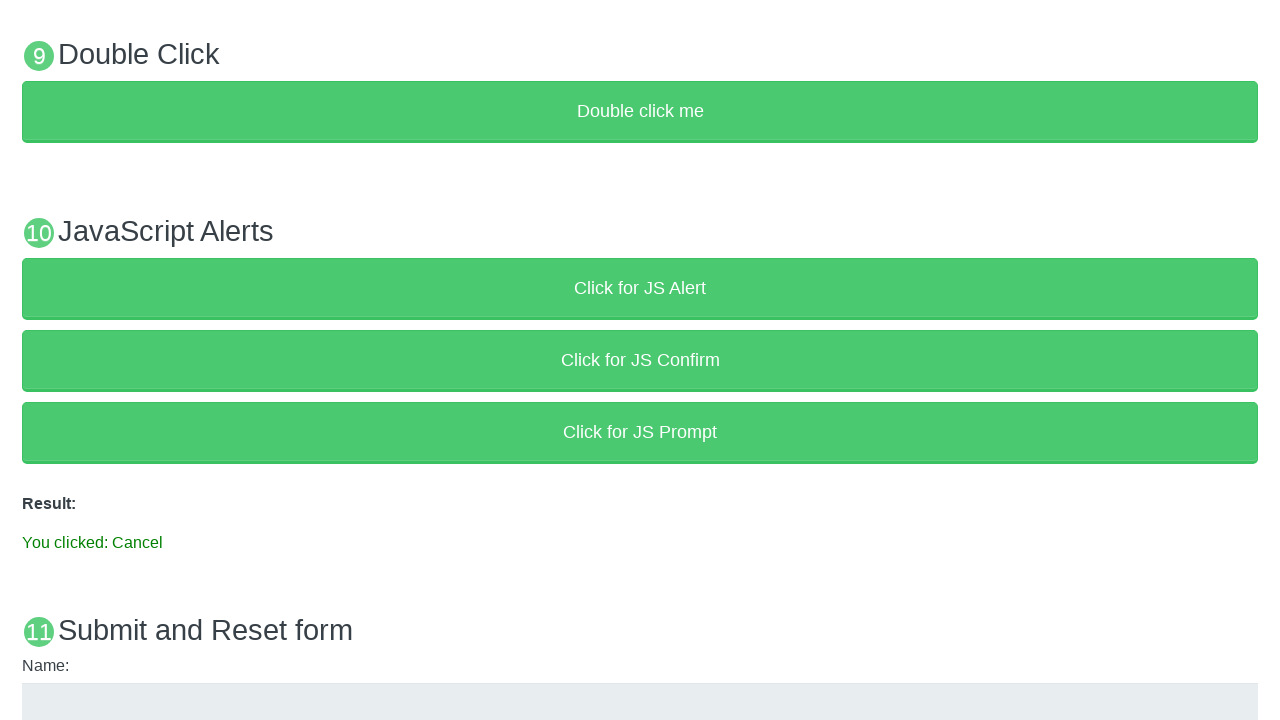

Verified result text shows 'You clicked: Cancel' after dismissing confirm dialog
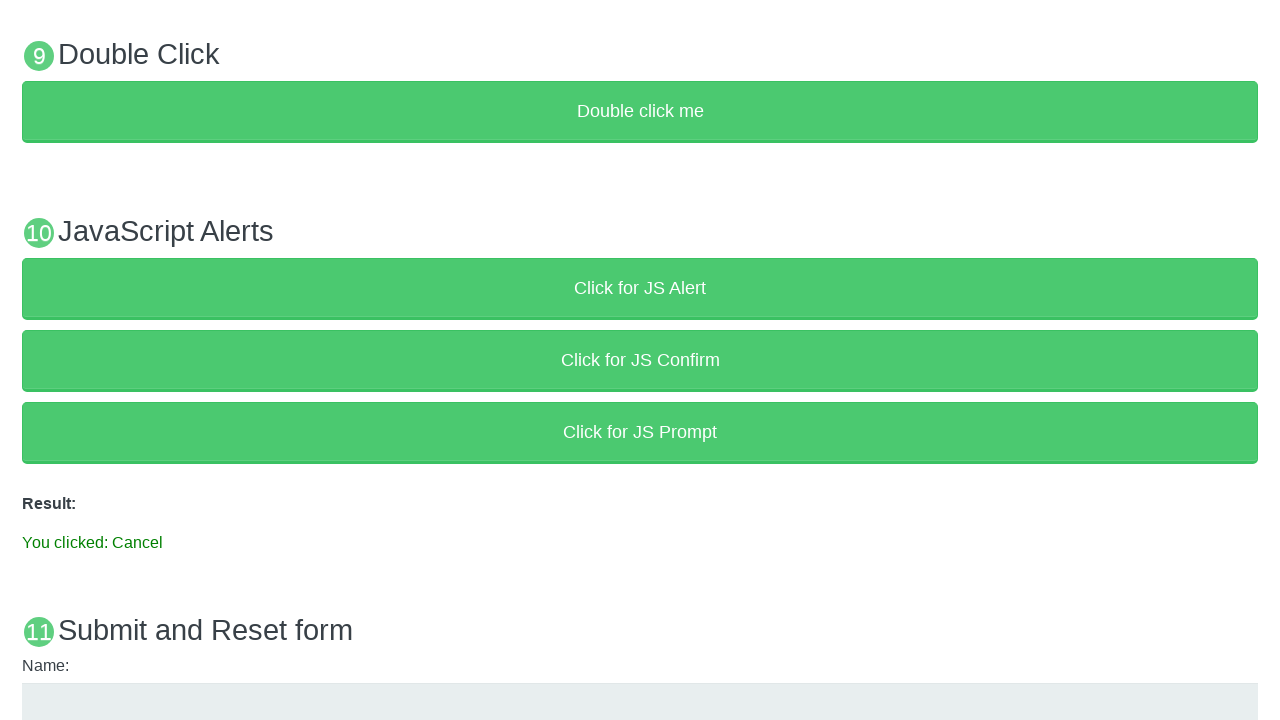

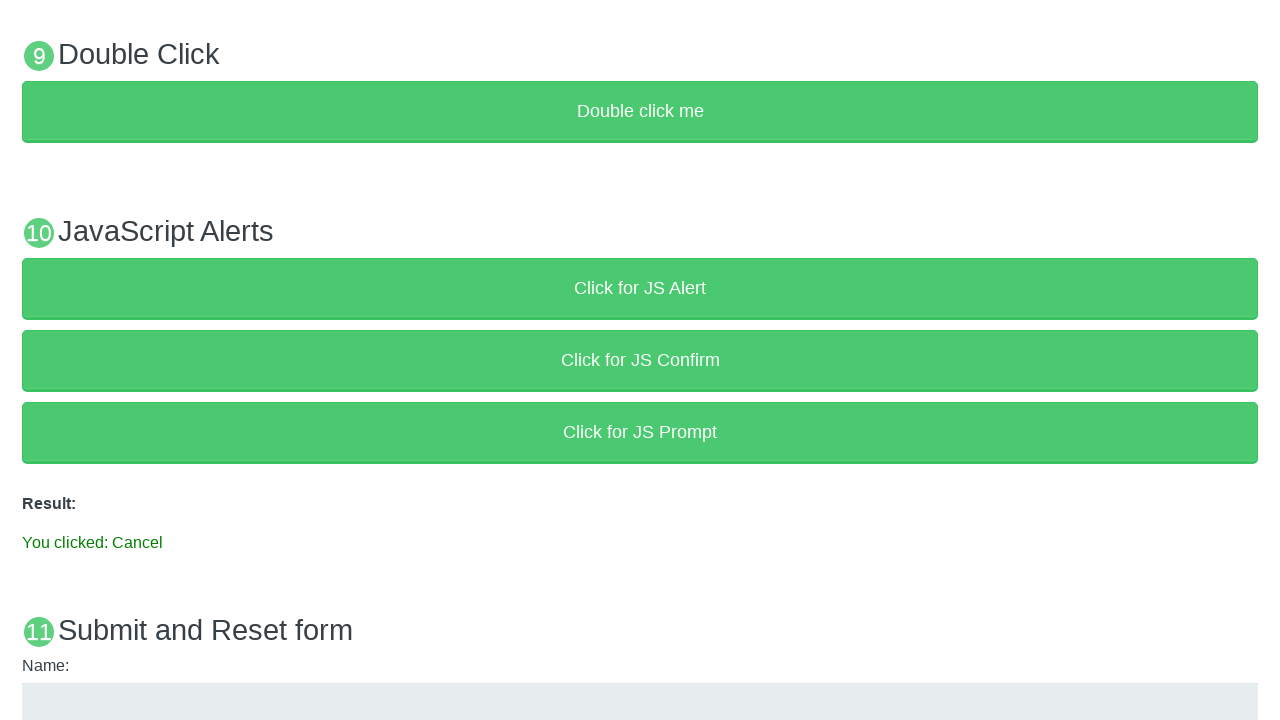